Tests form interactions including text input fields, checkboxes, radio buttons, single select dropdowns, and multiple select list boxes with transfer buttons on a test blog page

Starting URL: http://only-testing-blog.blogspot.in/2013/09/test.html

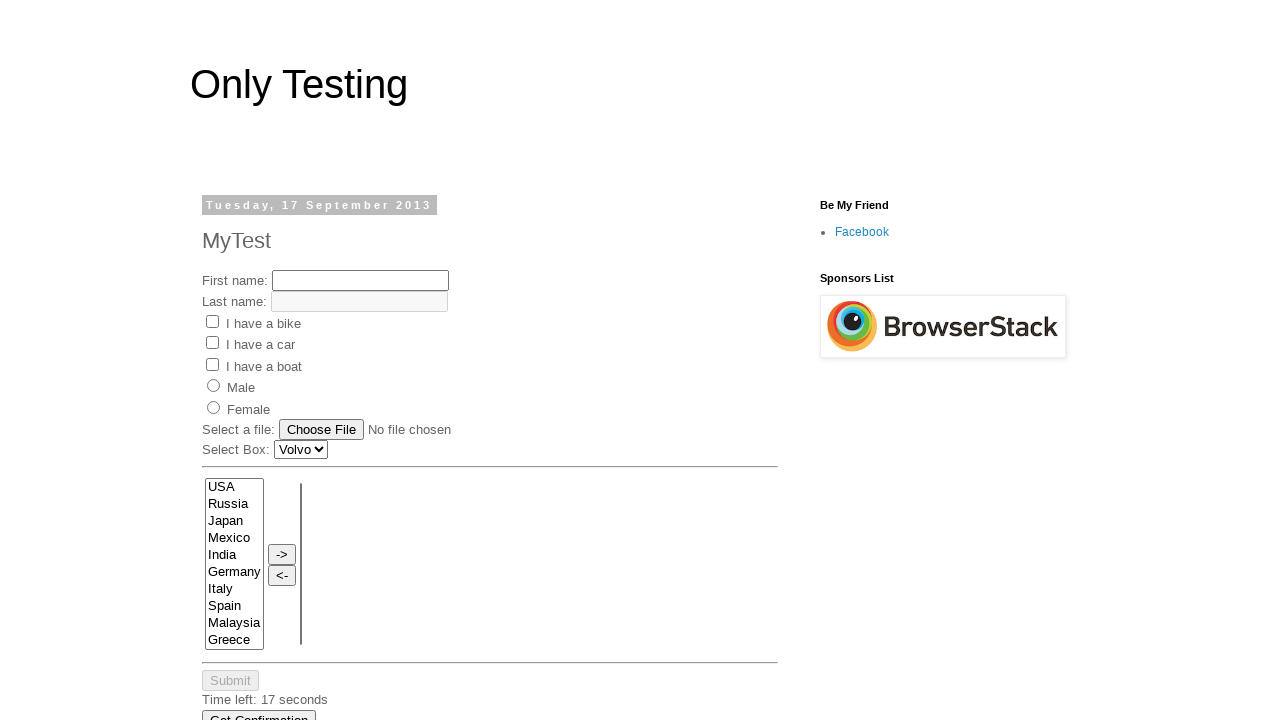

Filled first name field with 'Carlos' on #fname
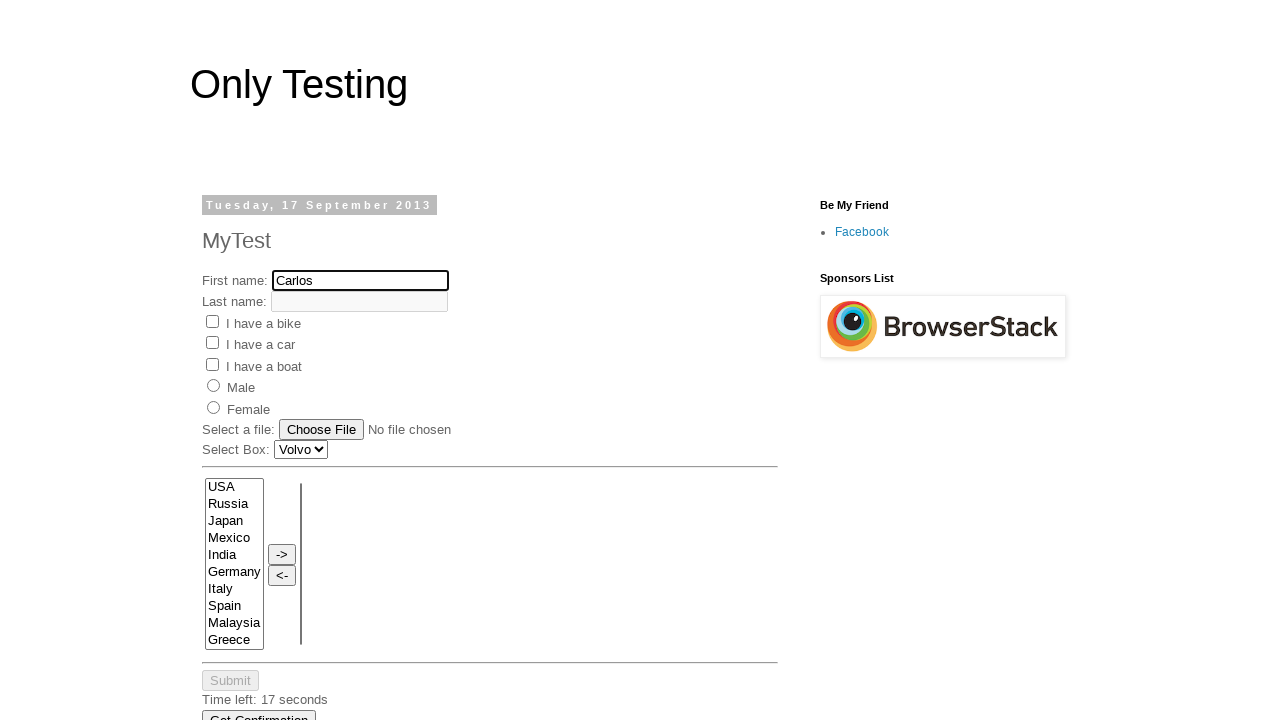

Clicked bike checkbox to select it at (212, 321) on input[value='Bike']
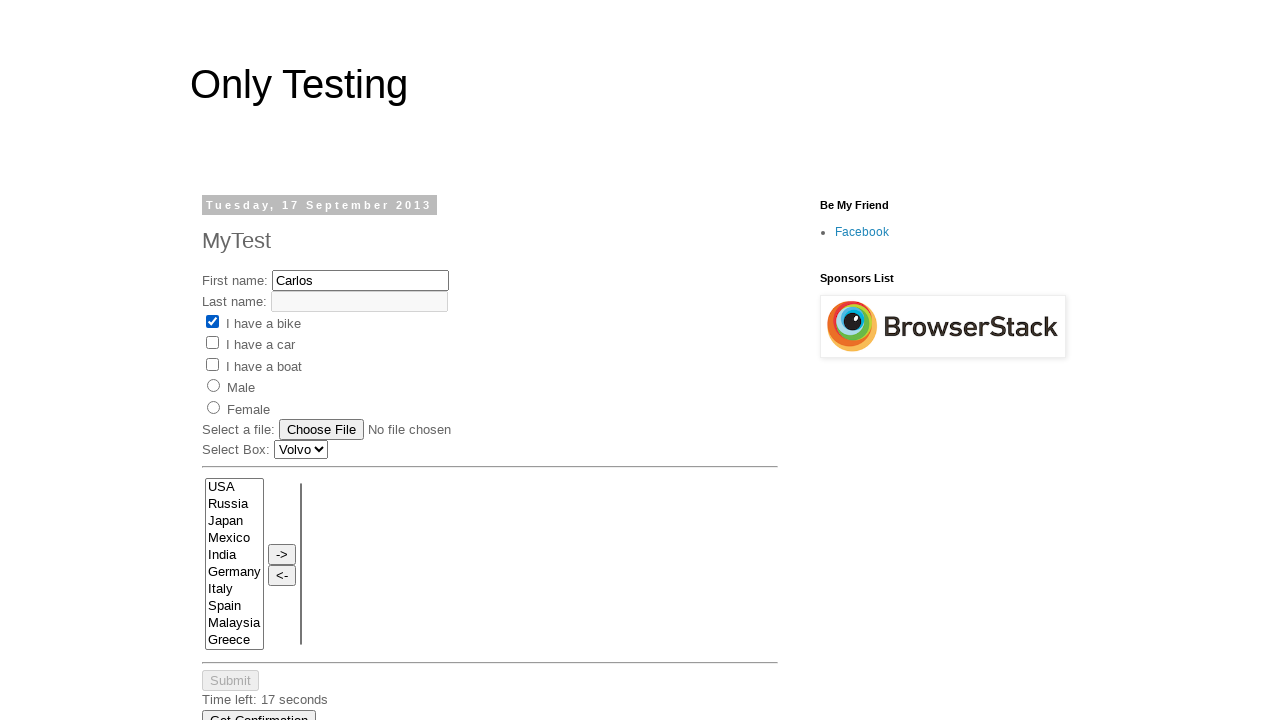

Clicked bike checkbox to deselect it at (212, 321) on input[value='Bike']
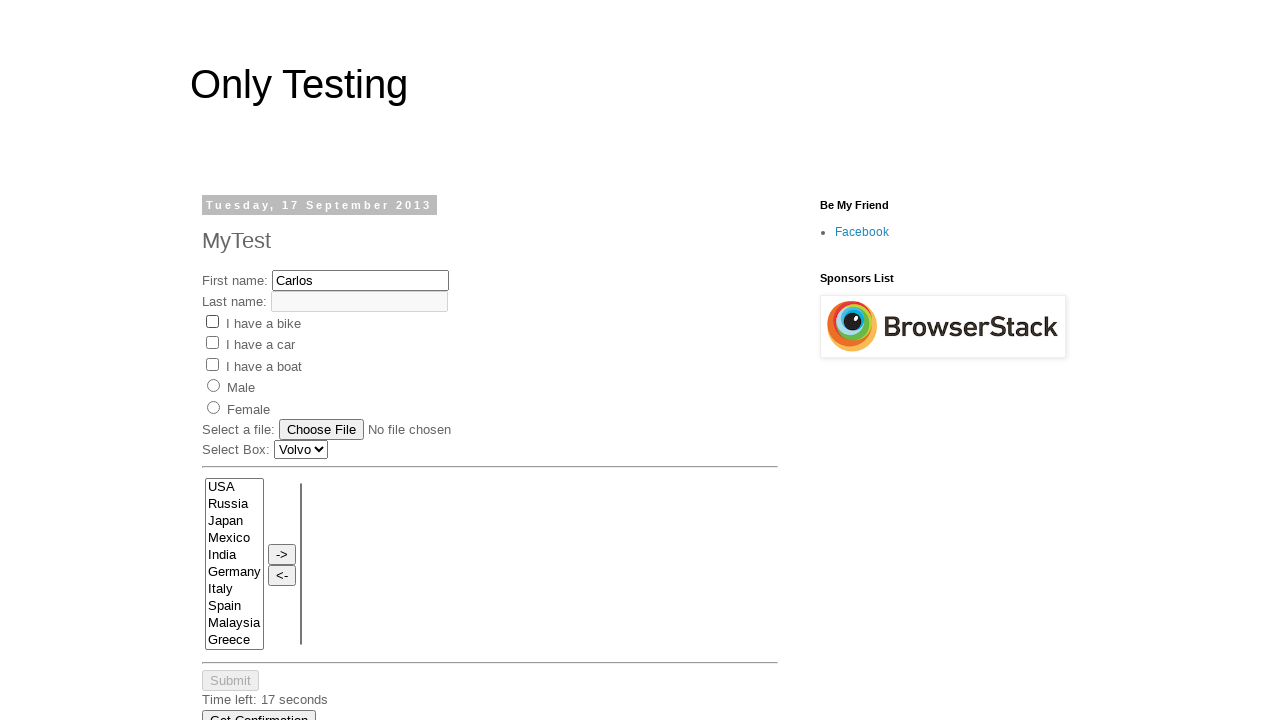

Selected male radio button at (214, 386) on input[value='male']
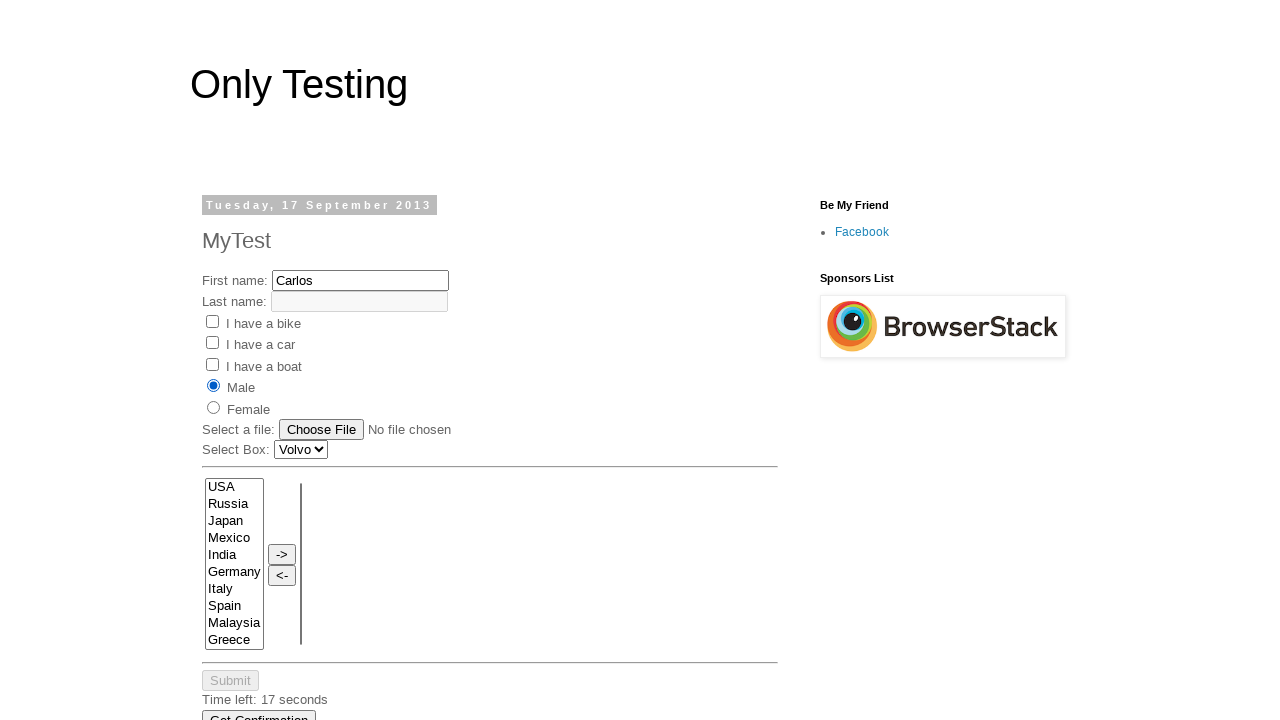

Selected 'UK' from dropdown by value on //select
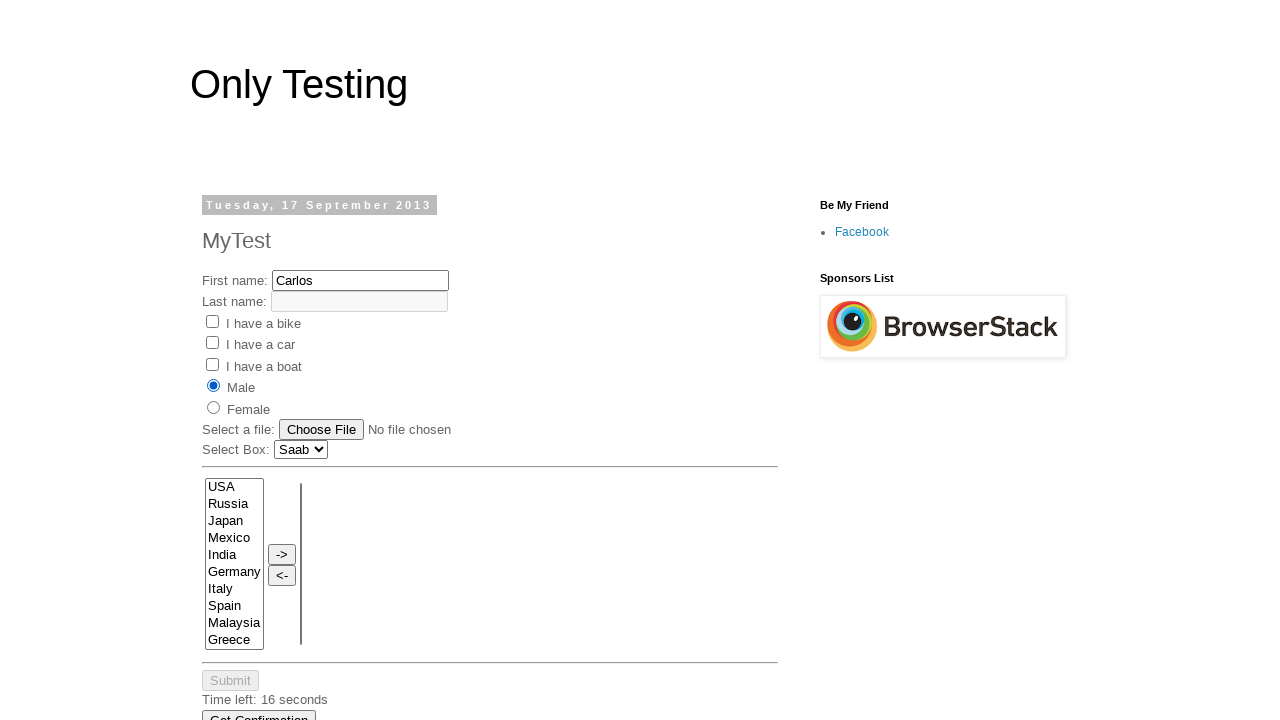

Selected 'Opel' from dropdown by visible text on //select
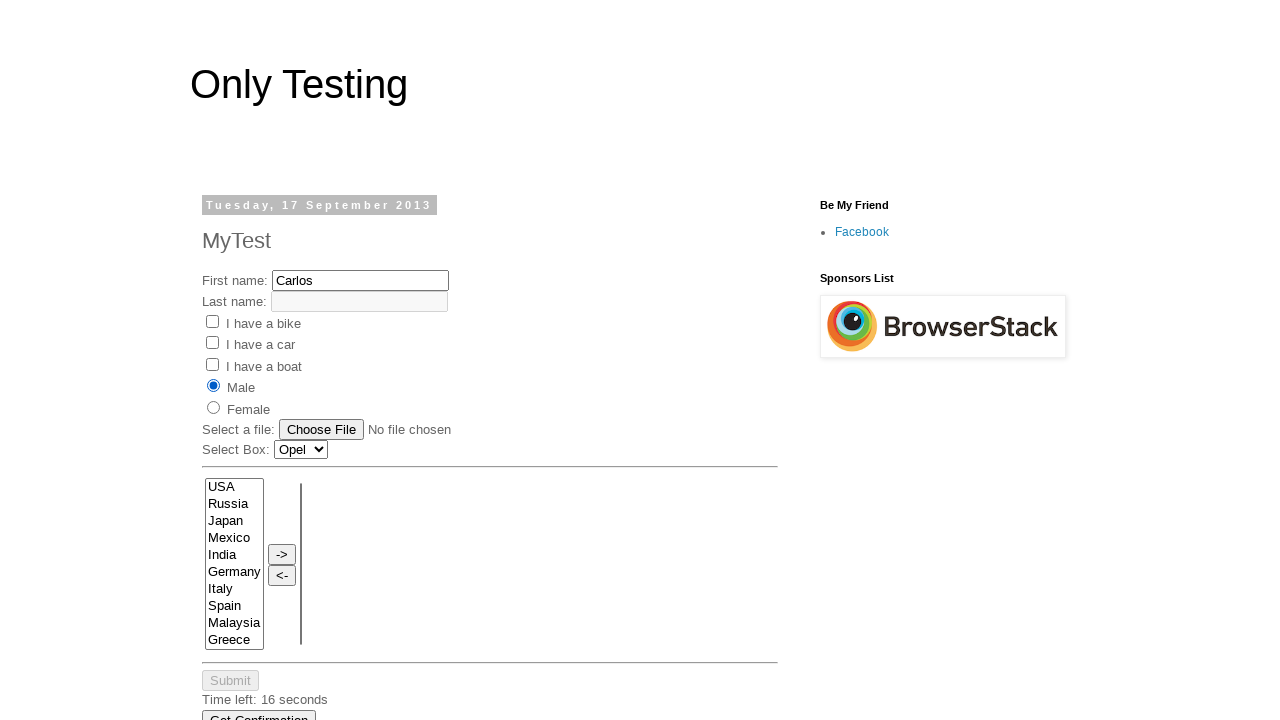

Selected option at index 3 from dropdown on //select
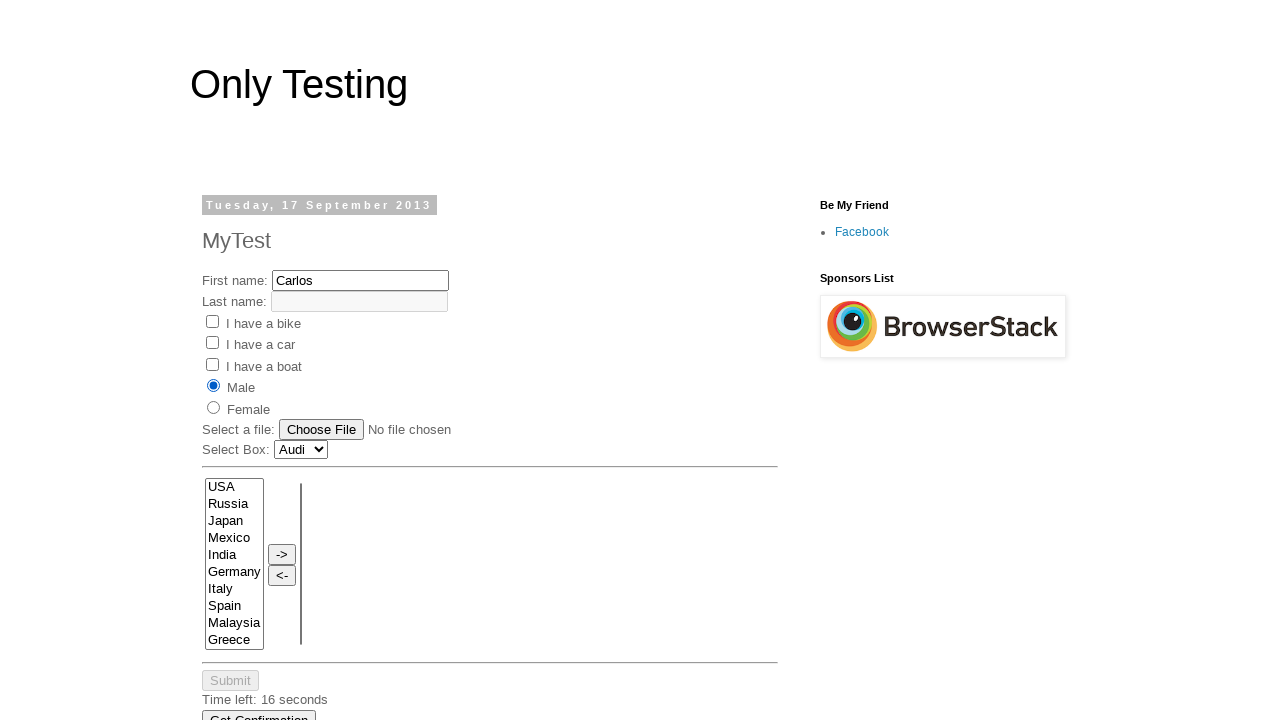

Selected 'JPN' from left multiple select box on select[name='FromLB']
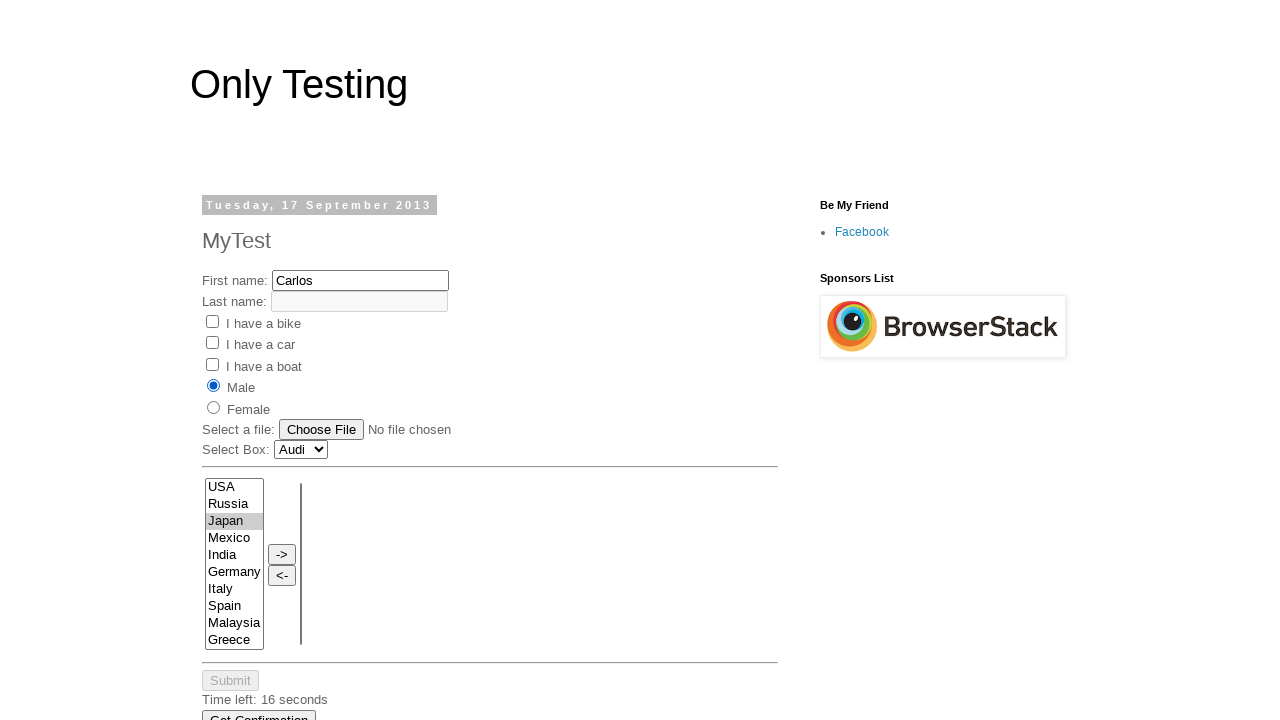

Clicked right arrow button to transfer selected item at (282, 555) on input[value='->']
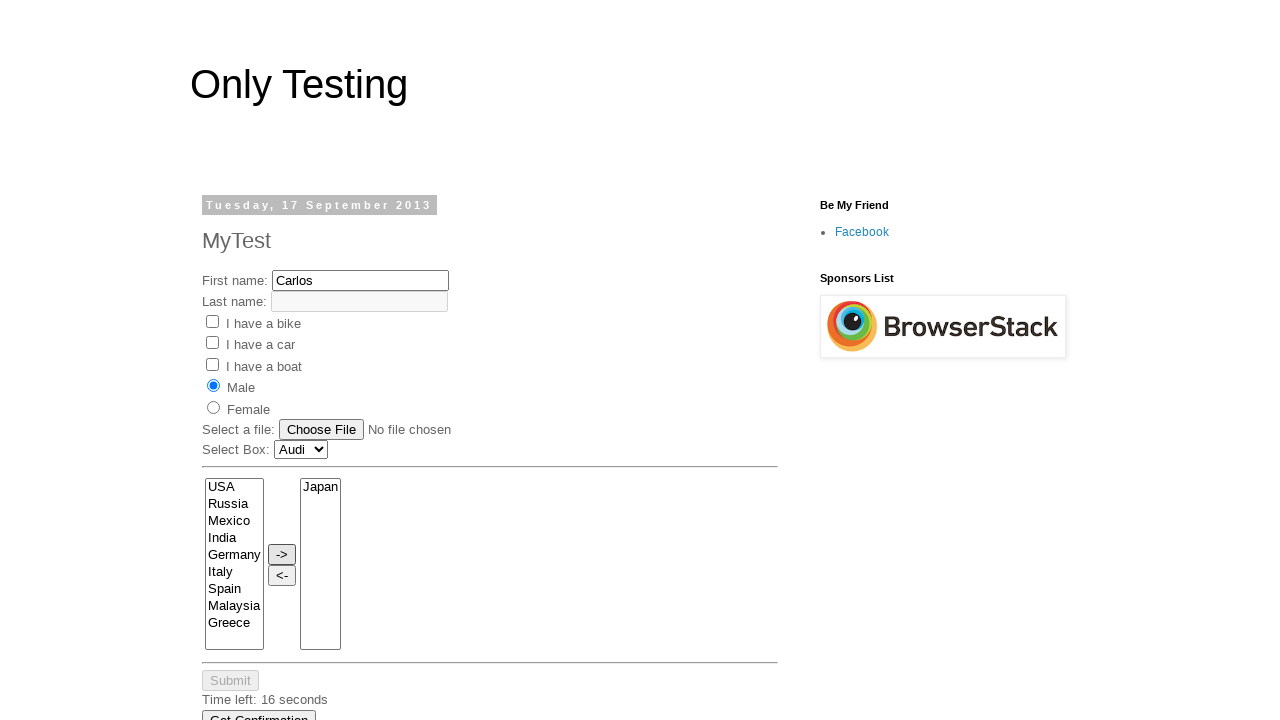

Selected multiple values ['ESP', 'RUS', 'IND'] from left select box on select[name='FromLB']
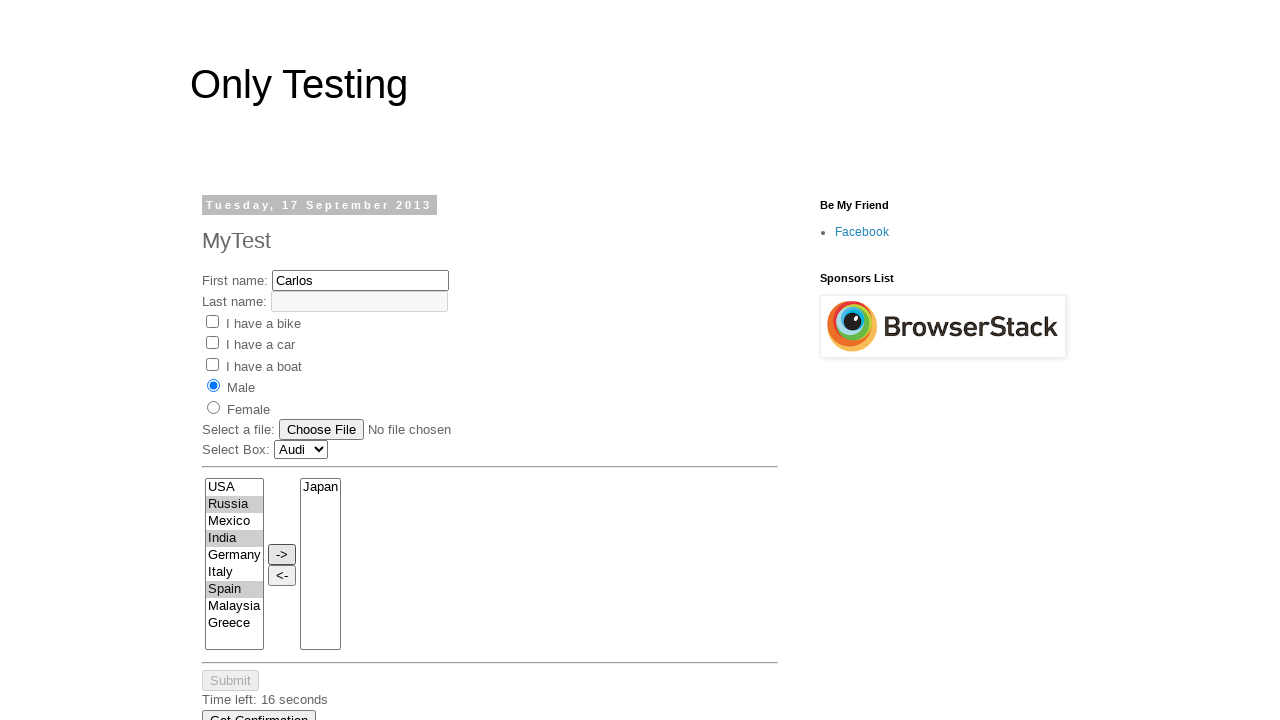

Clicked right arrow button to transfer multiple selected items at (282, 555) on input[value='->']
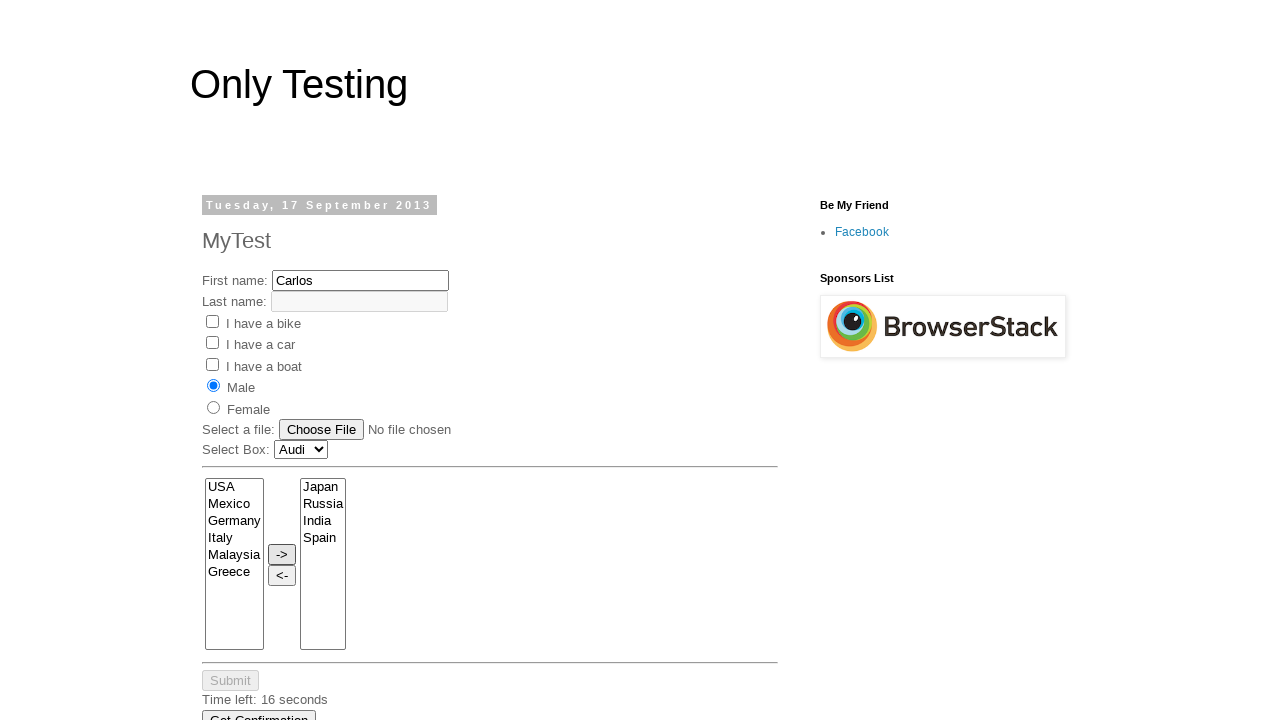

Selected 'IND' from right multiple select box on select[name='ToLB']
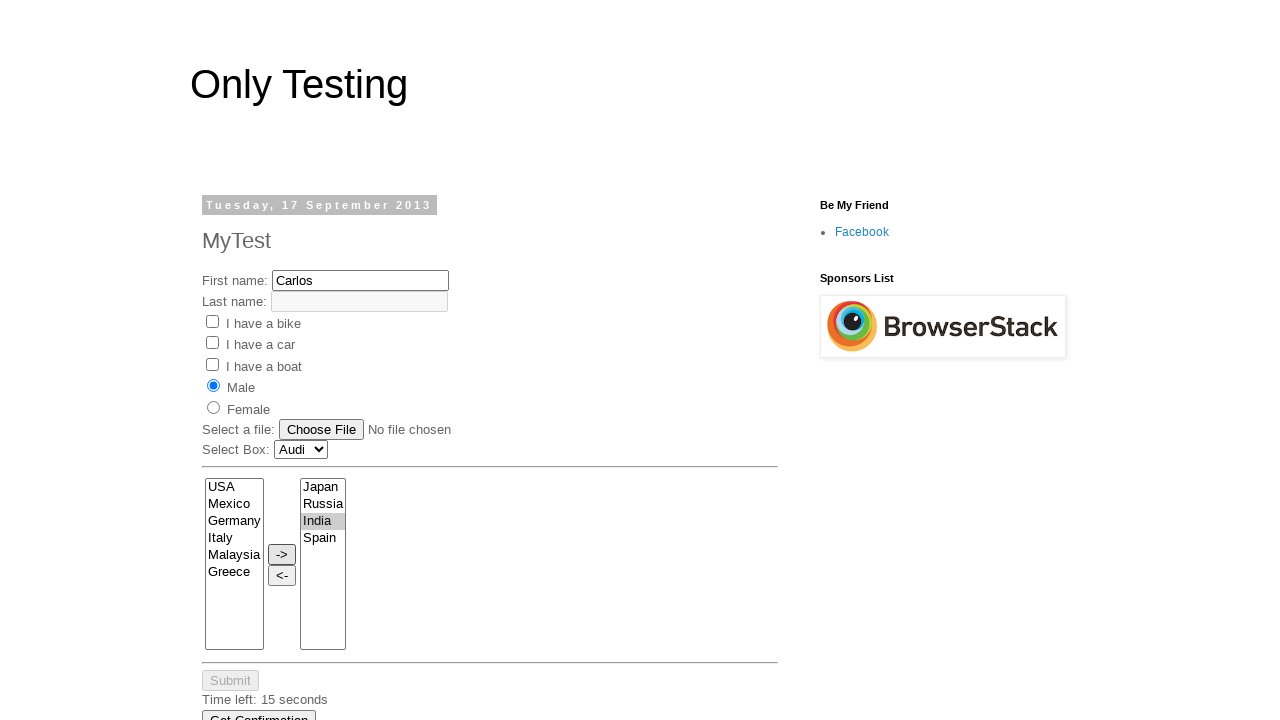

Clicked left arrow button to transfer item back to left select box at (282, 576) on input[value='<-']
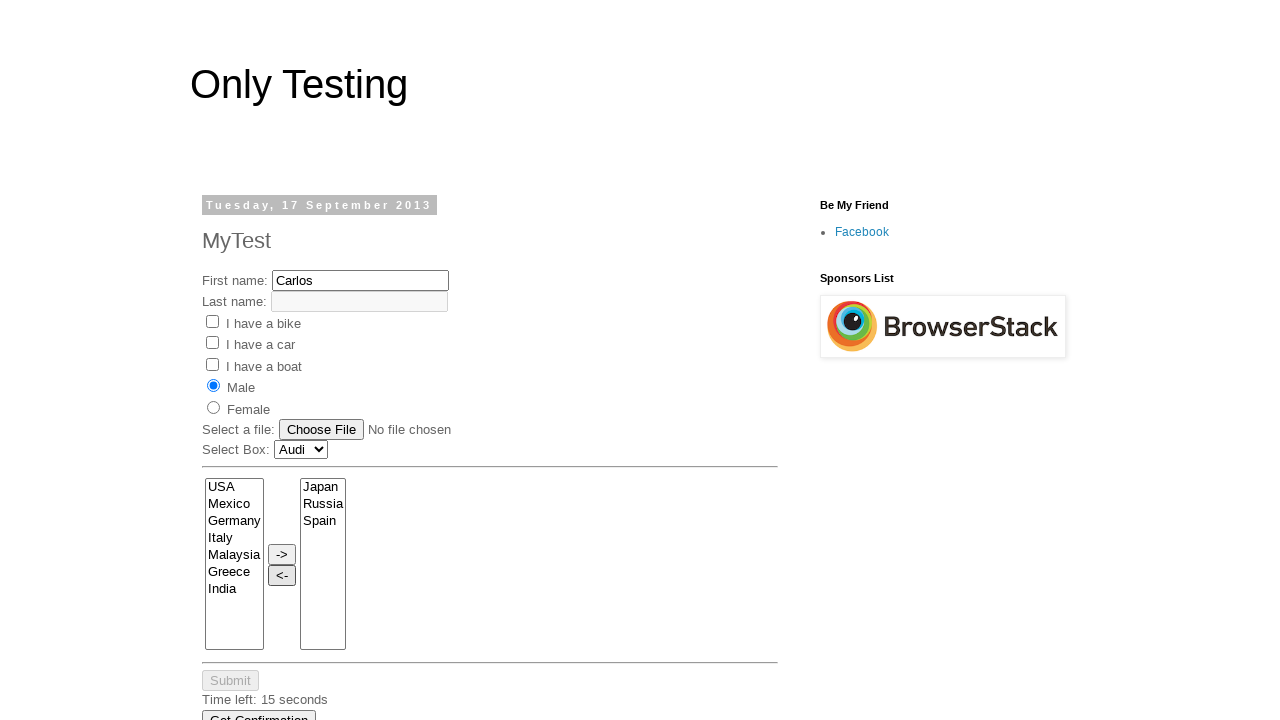

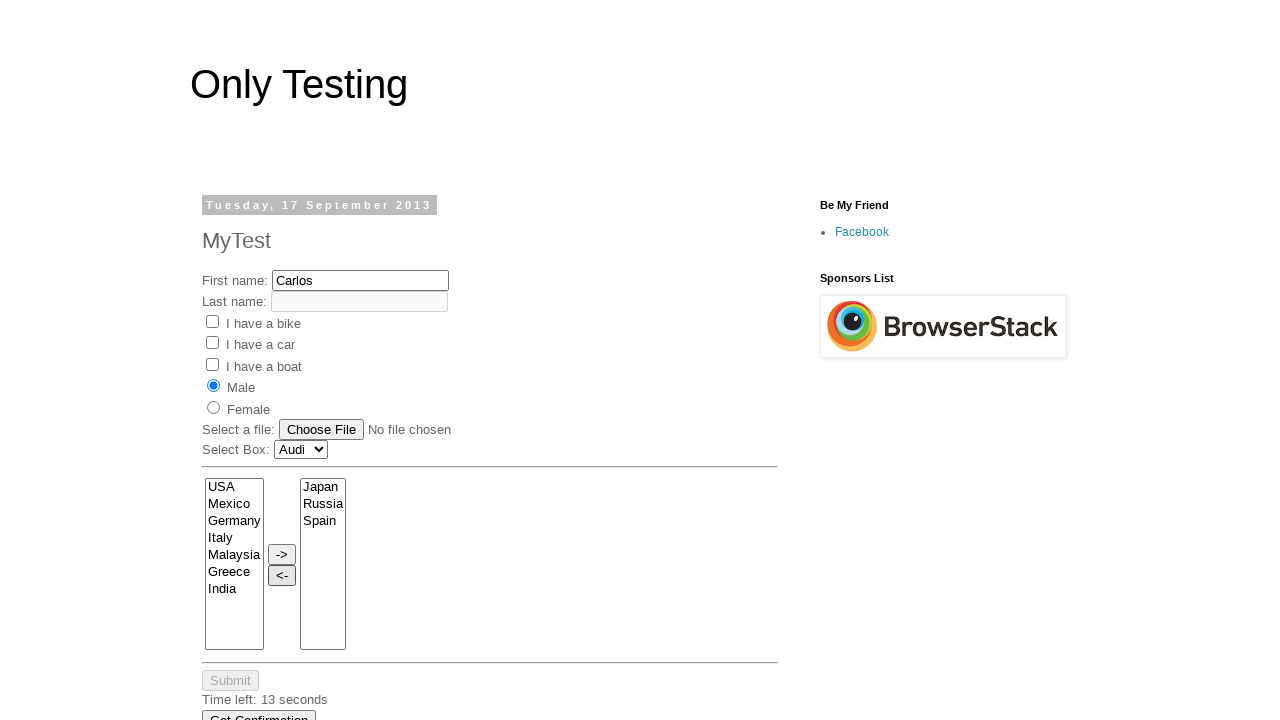